Opens the search popup, searches for "addValue" documentation and opens the result

Starting URL: https://webdriver.io

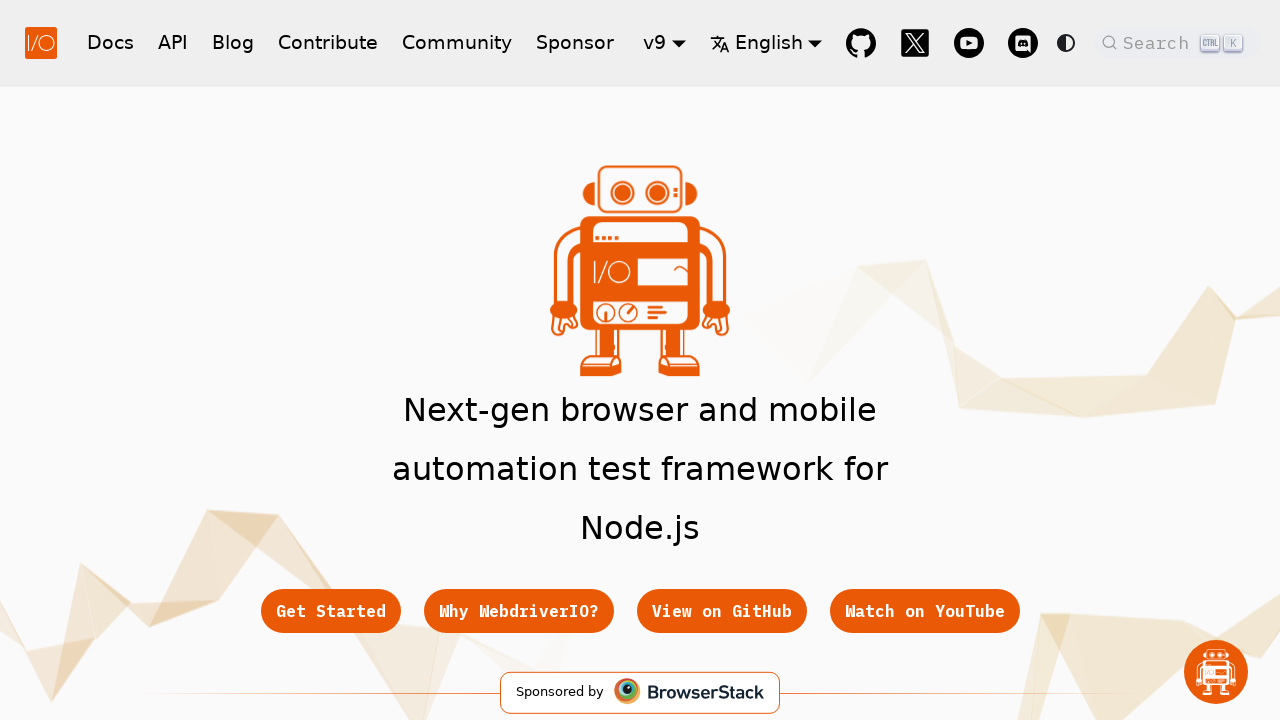

Clicked search button in header to open search popup at (1177, 42) on button.DocSearch
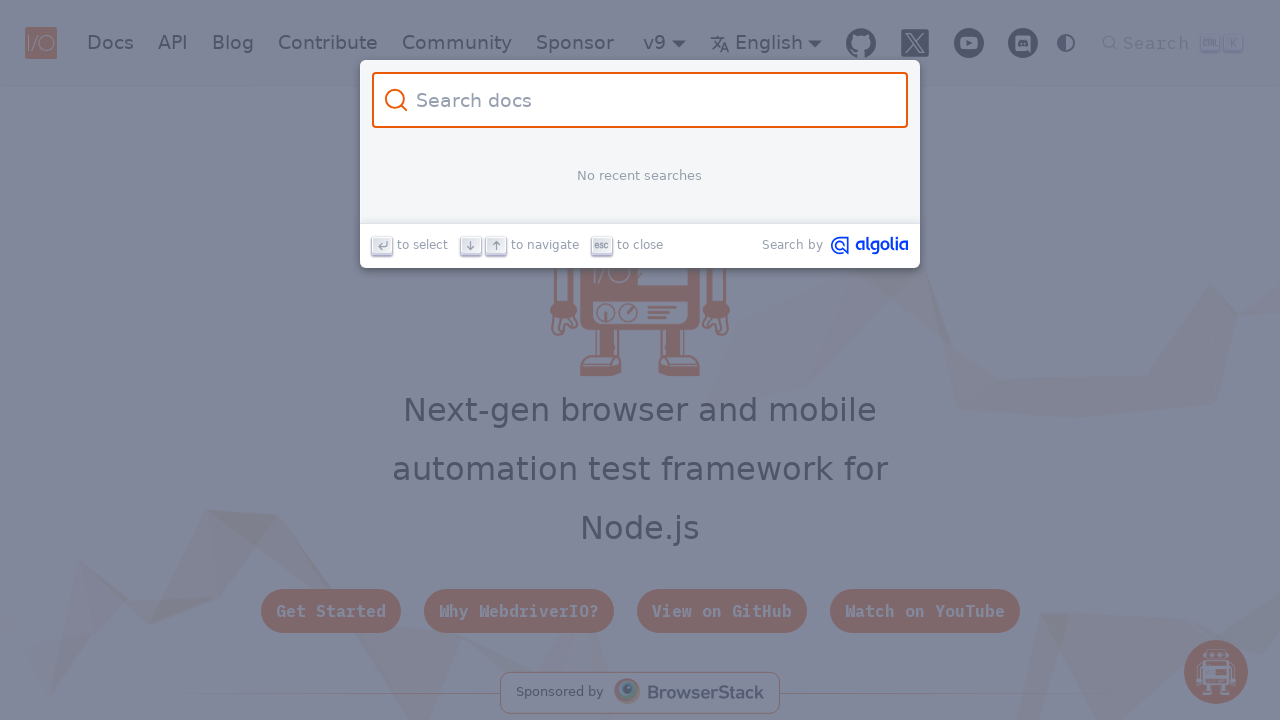

Typed 'addValue' in search input field on .DocSearch-Input
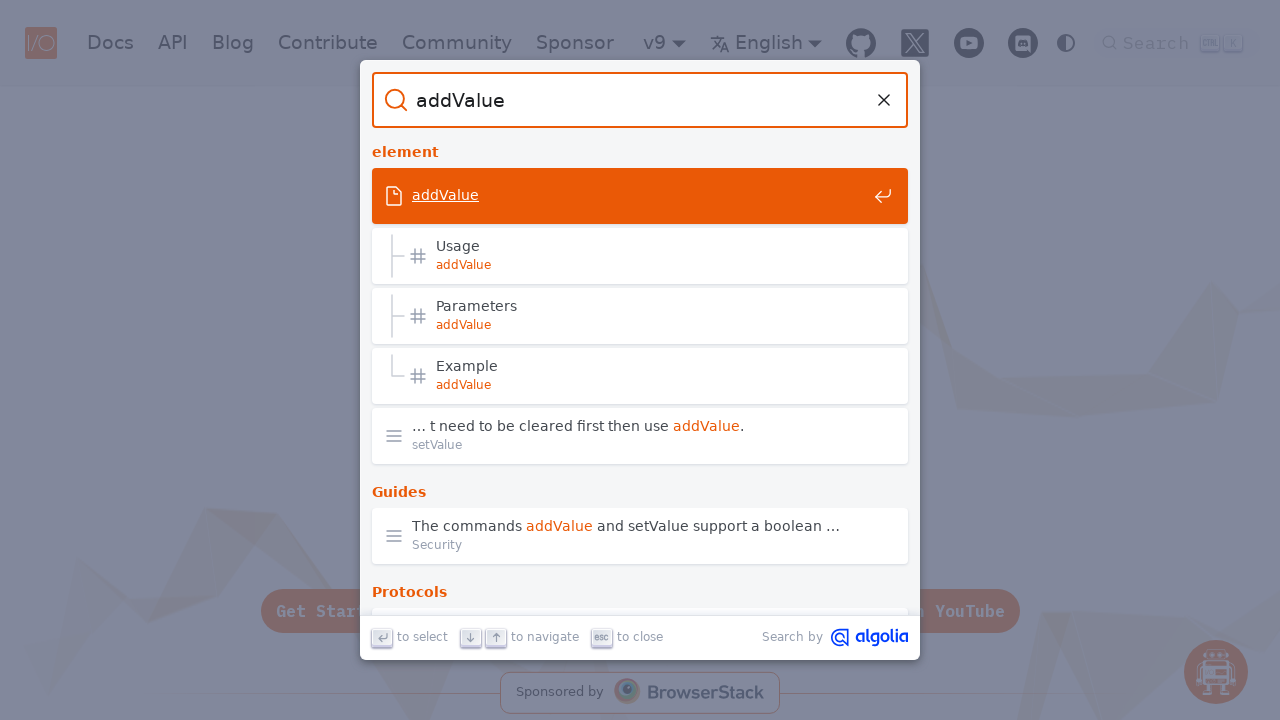

Clicked on the first search result for 'addValue' at (640, 196) on .DocSearch-Hit a
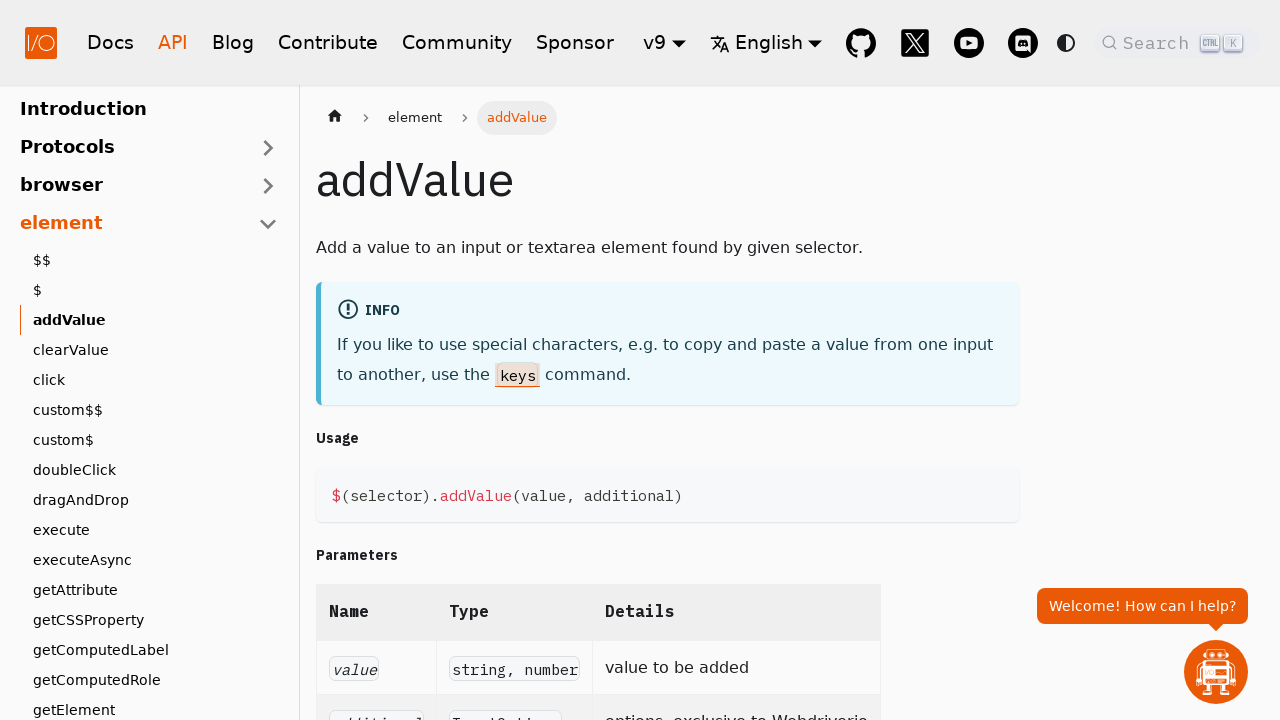

Waited for addValue documentation page to load with correct header
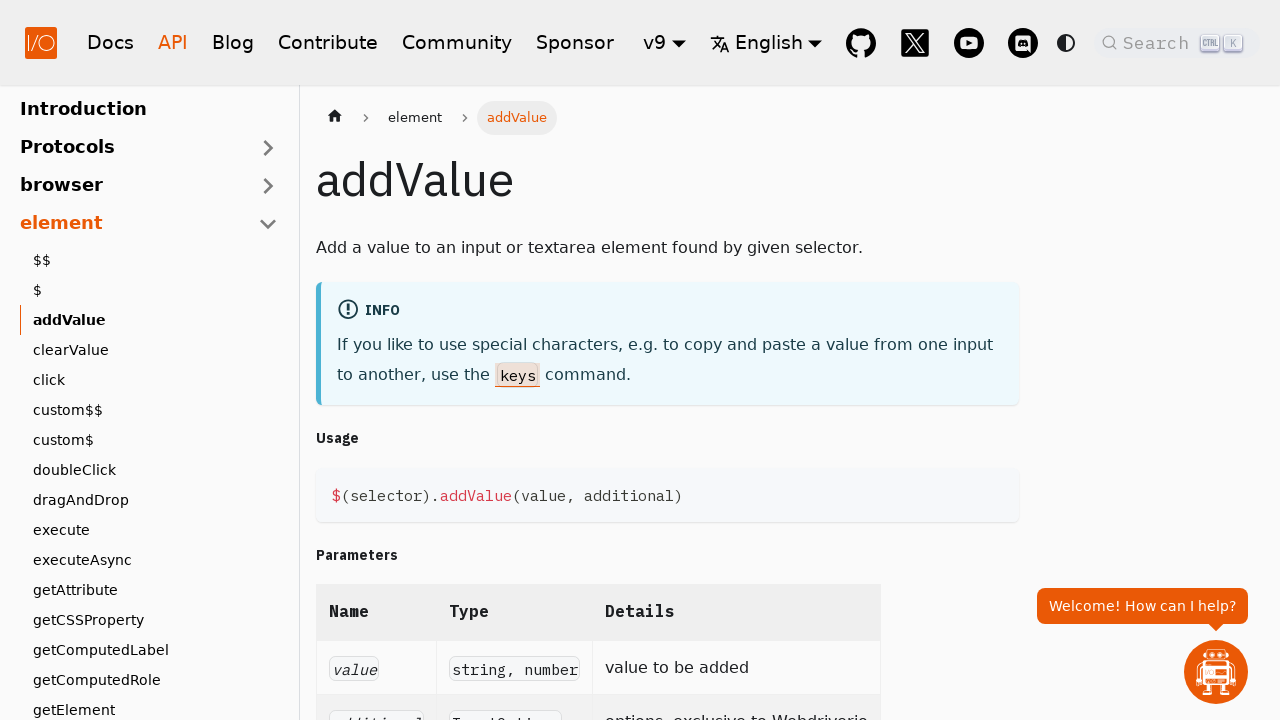

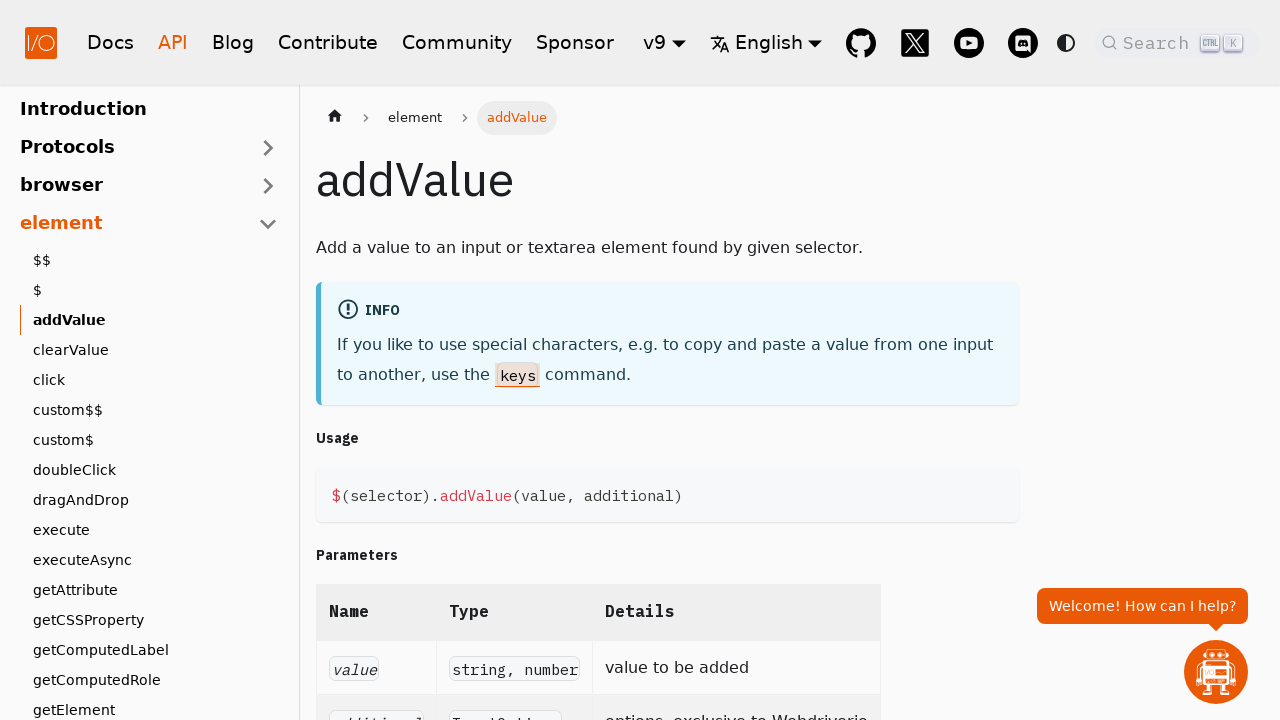